Tests the homepage by verifying the presence of key elements including logo, headers, spotlight sections, and testing navigation to the Join page

Starting URL: https://202296.github.io/cse270-teton/

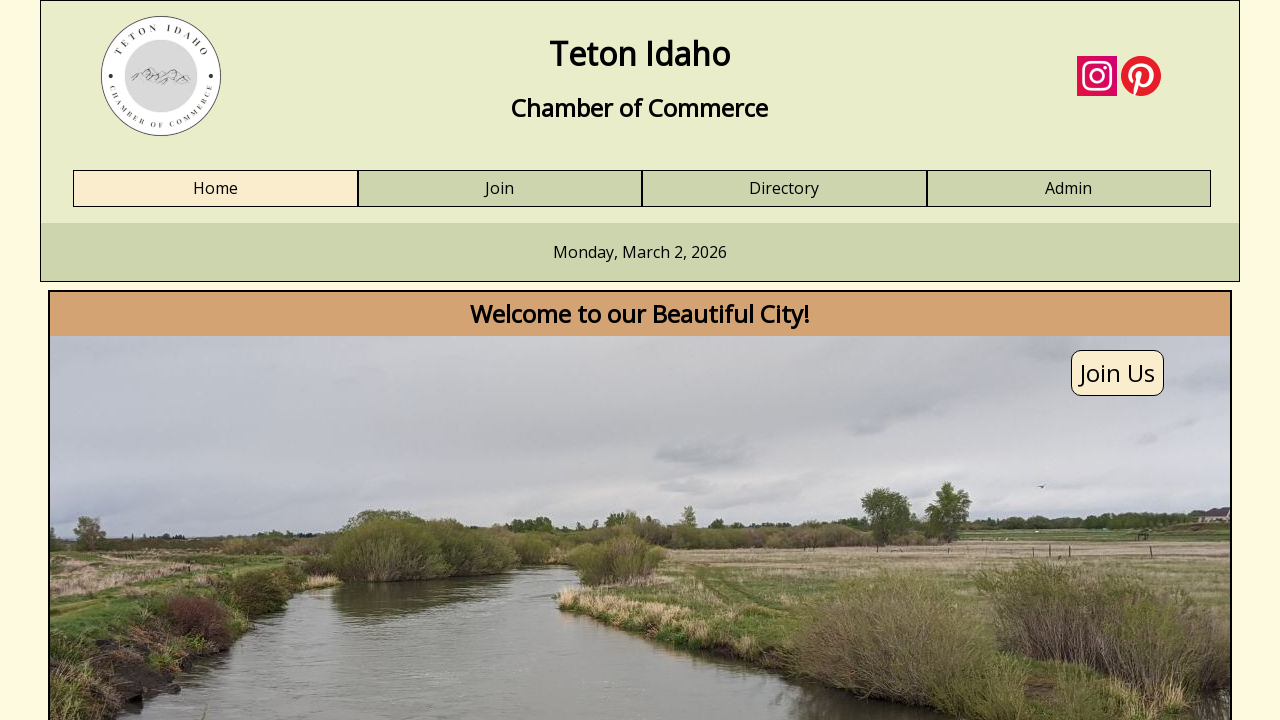

Clicked Home link at (215, 189) on text=Home
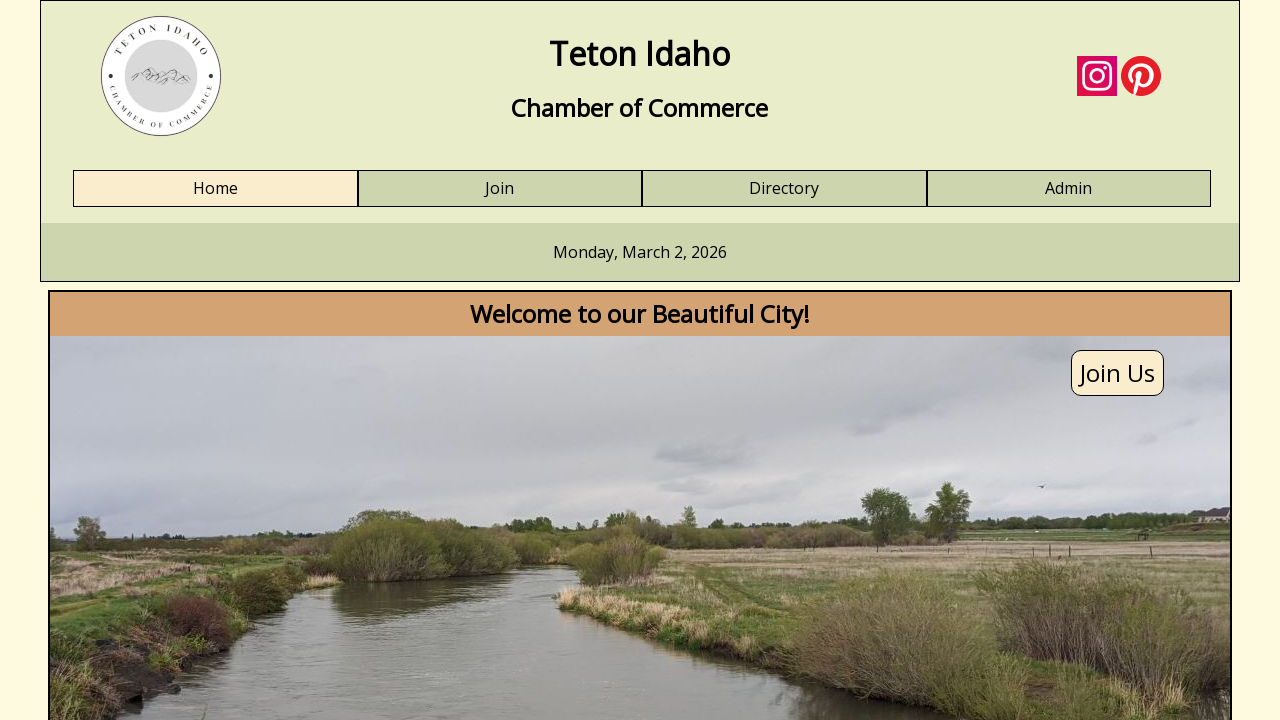

Header logo image loaded
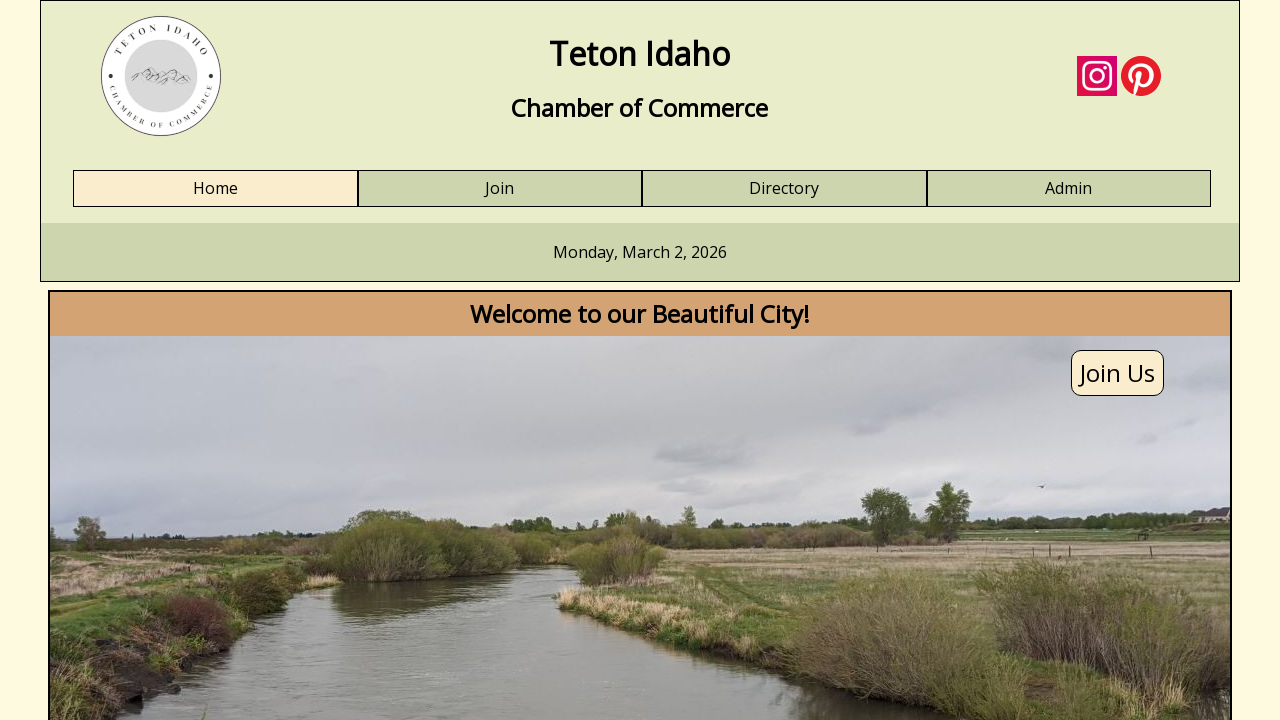

Main header (h1) element loaded
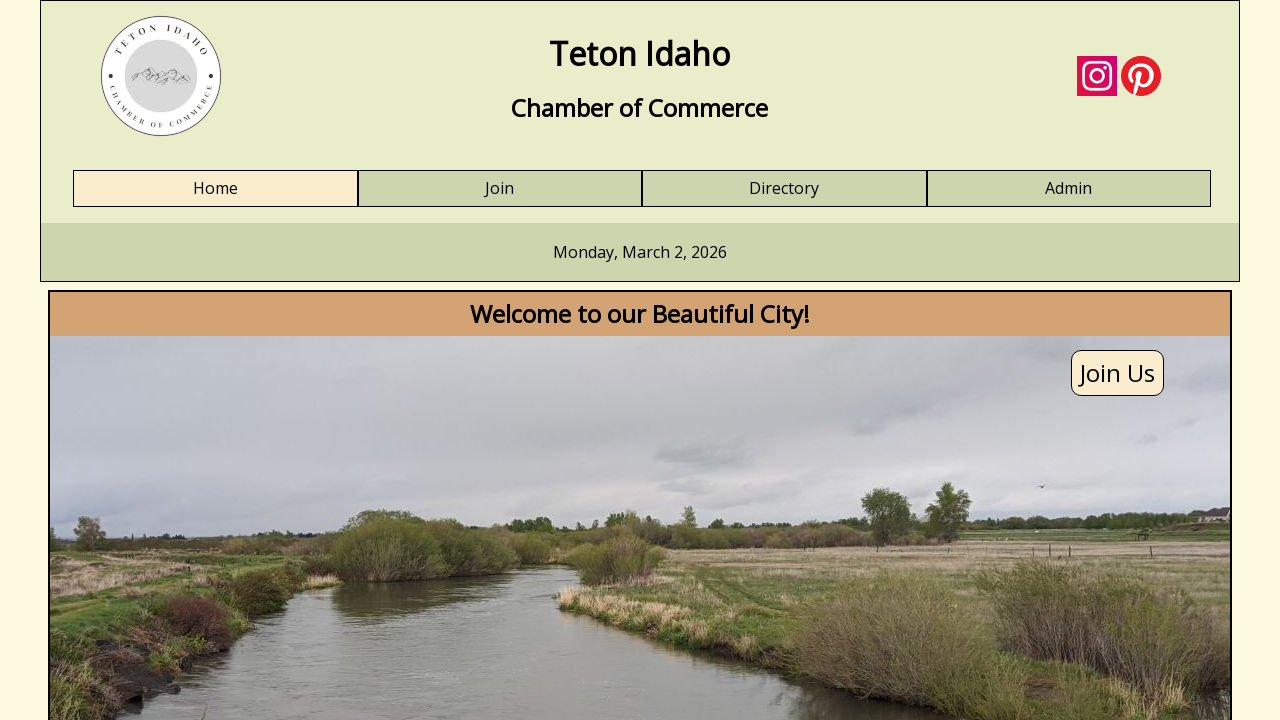

Subheader (h2) element loaded
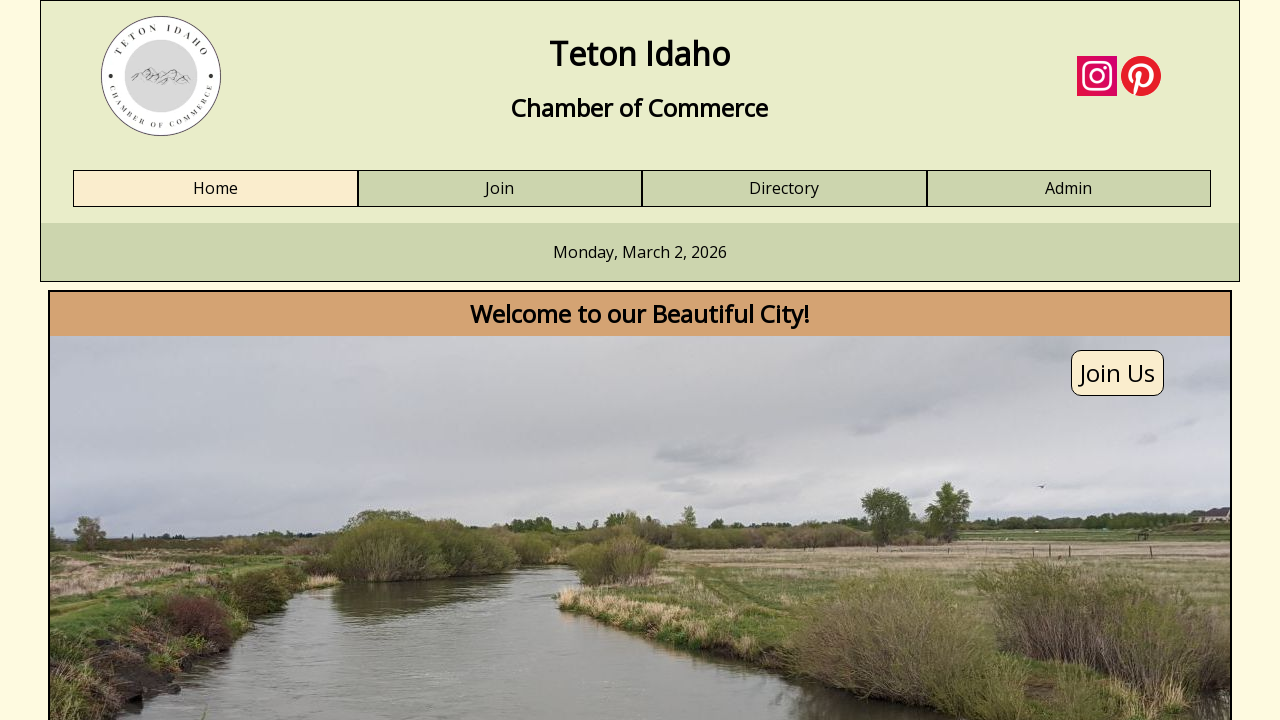

First spotlight section loaded
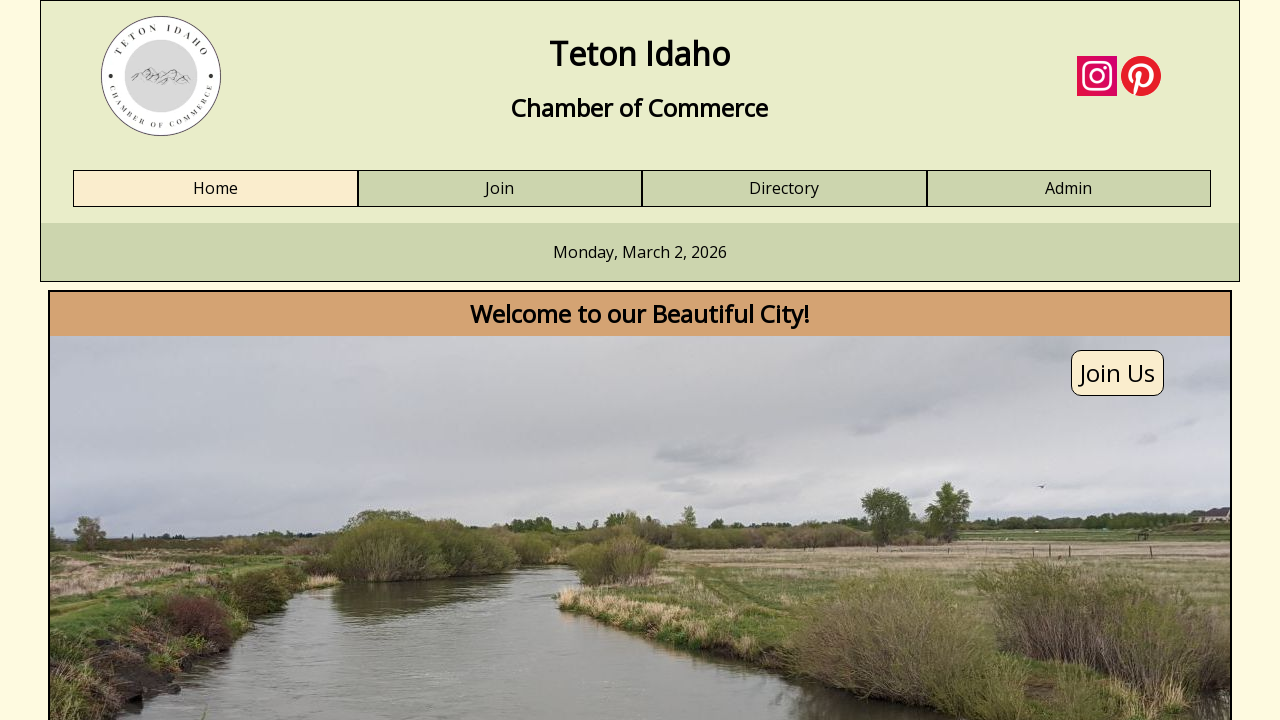

Second spotlight section loaded
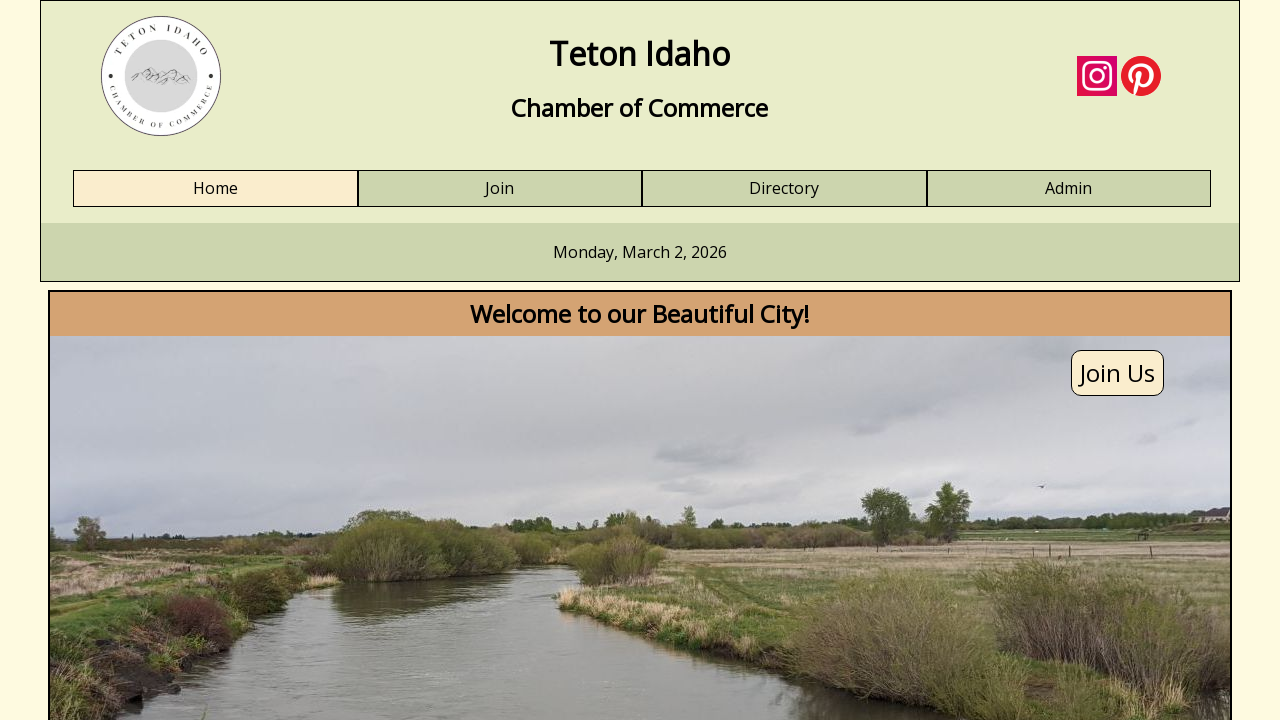

Clicked Join Us link to navigate to Join page at (640, 361) on text=Join Us!
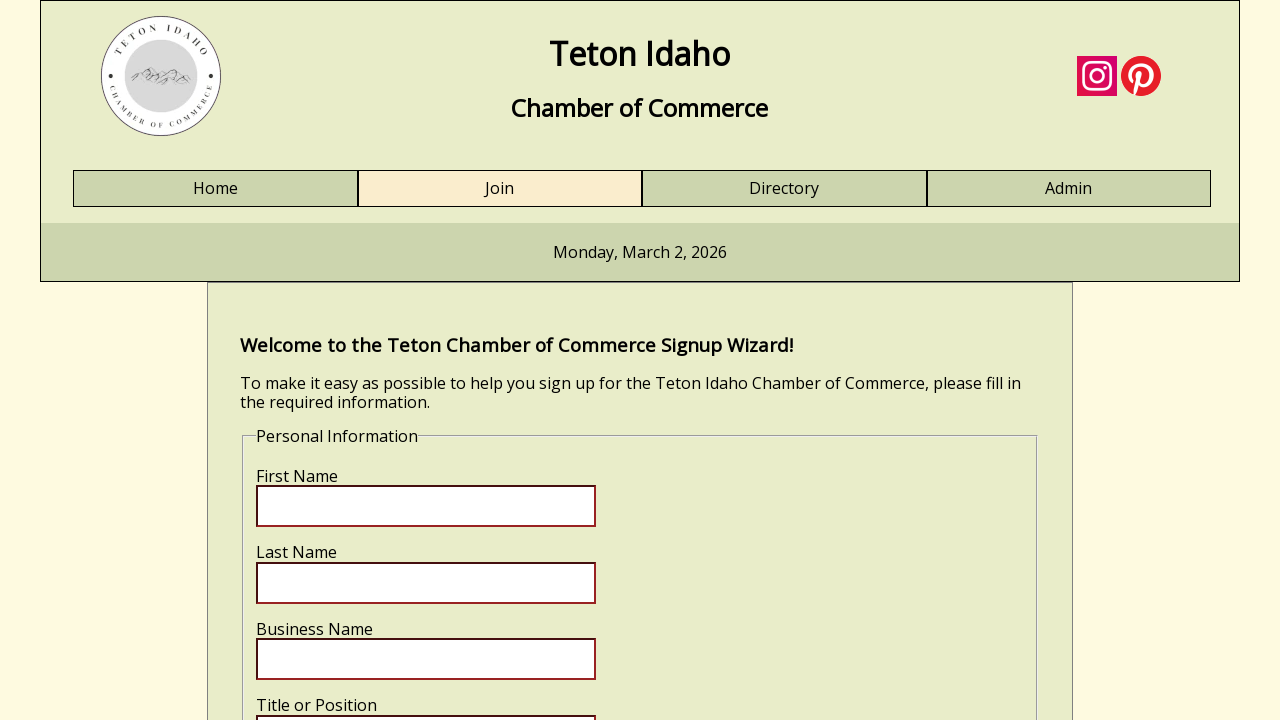

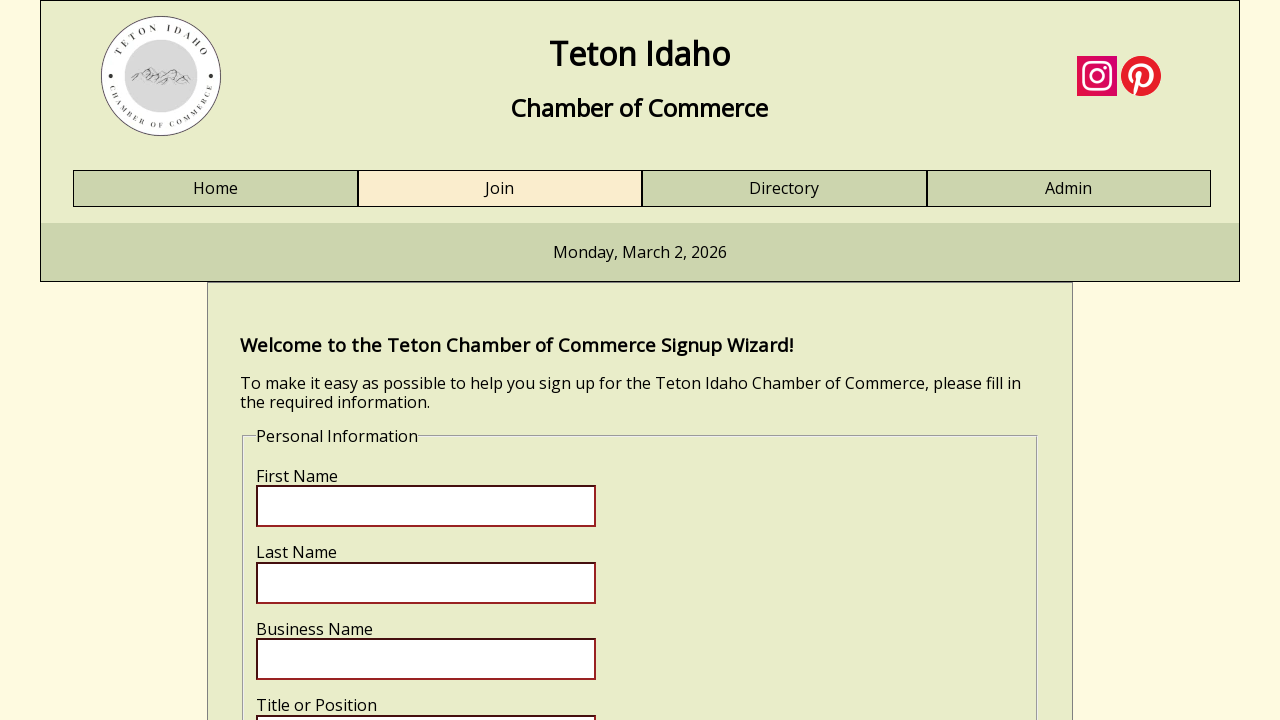